Tests JavaScript alert handling by triggering different types of alerts and accepting or dismissing them

Starting URL: https://rahulshettyacademy.com/AutomationPractice/

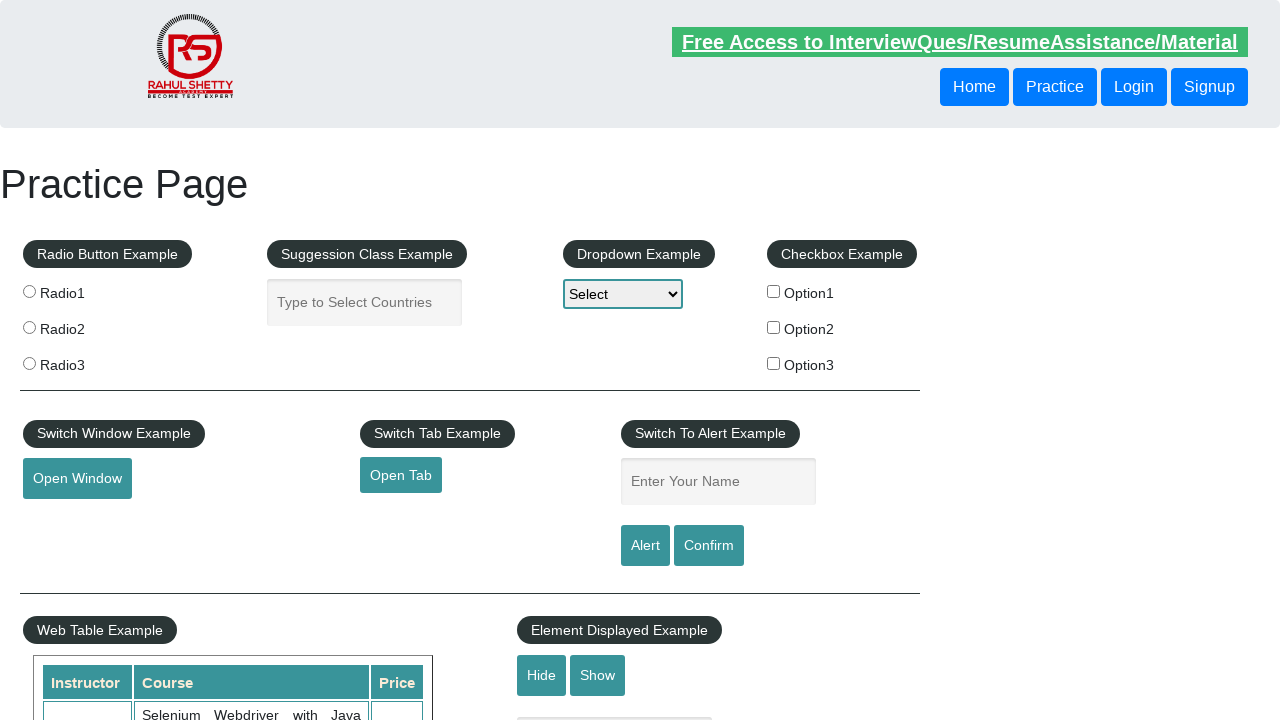

Filled name field with 'Zeljka' on #name
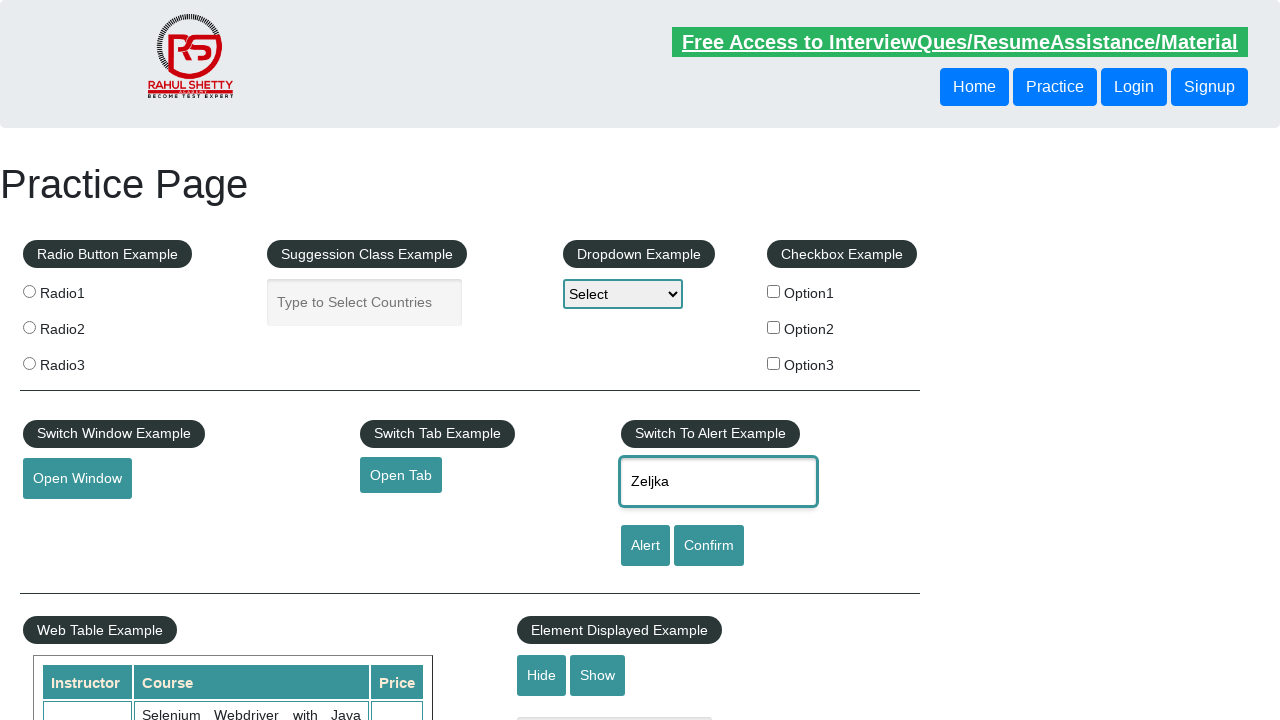

Clicked alert button to trigger first alert at (645, 546) on #alertbtn
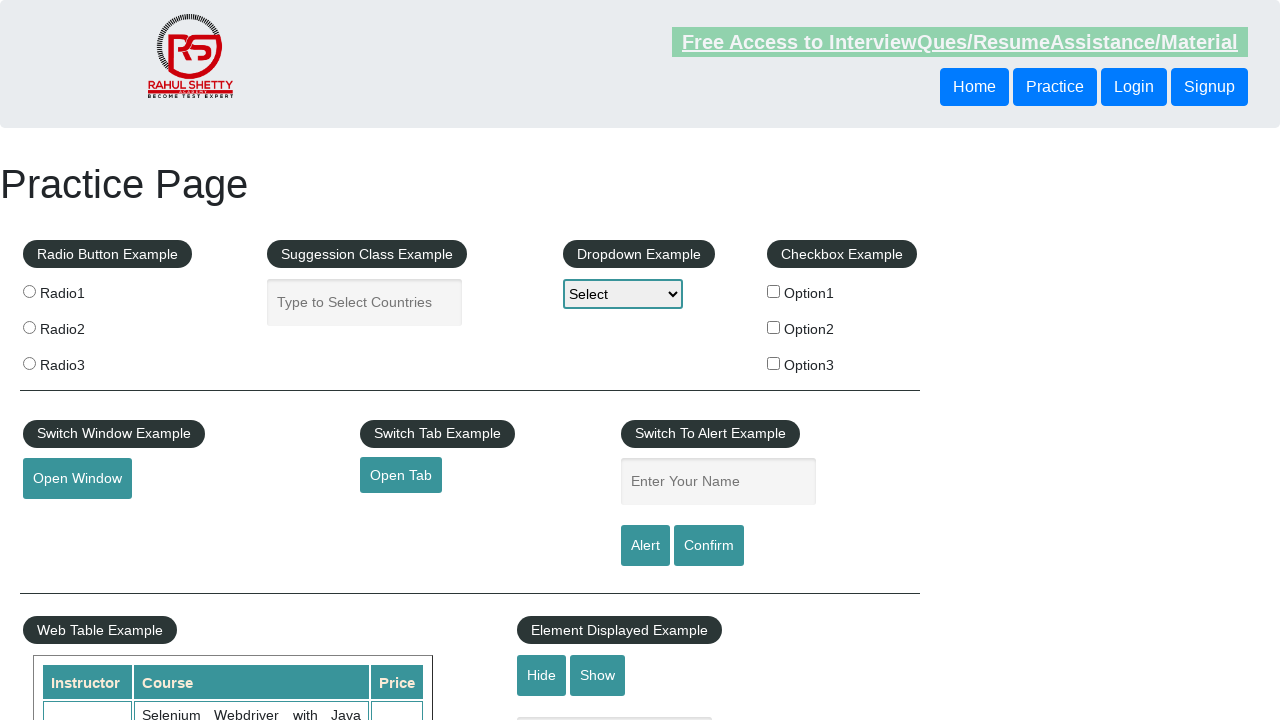

Set up dialog handler to accept alert
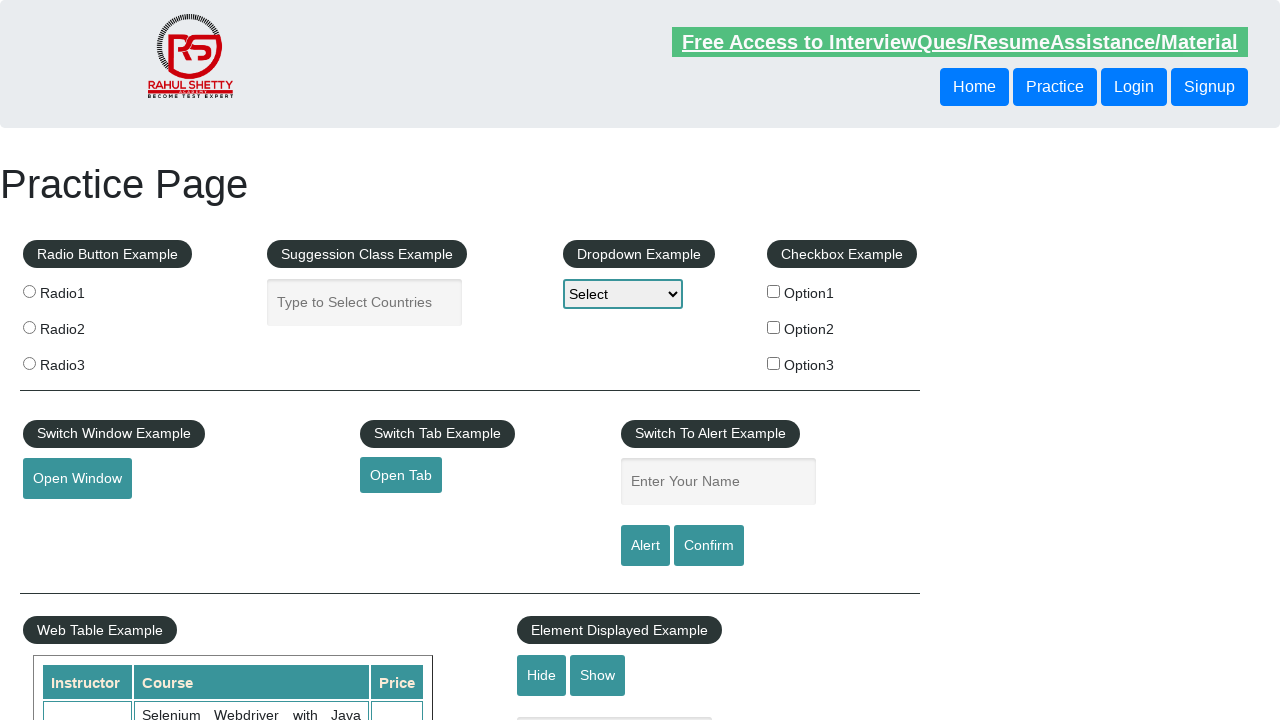

Filled name field with 'Zeljka' again on #name
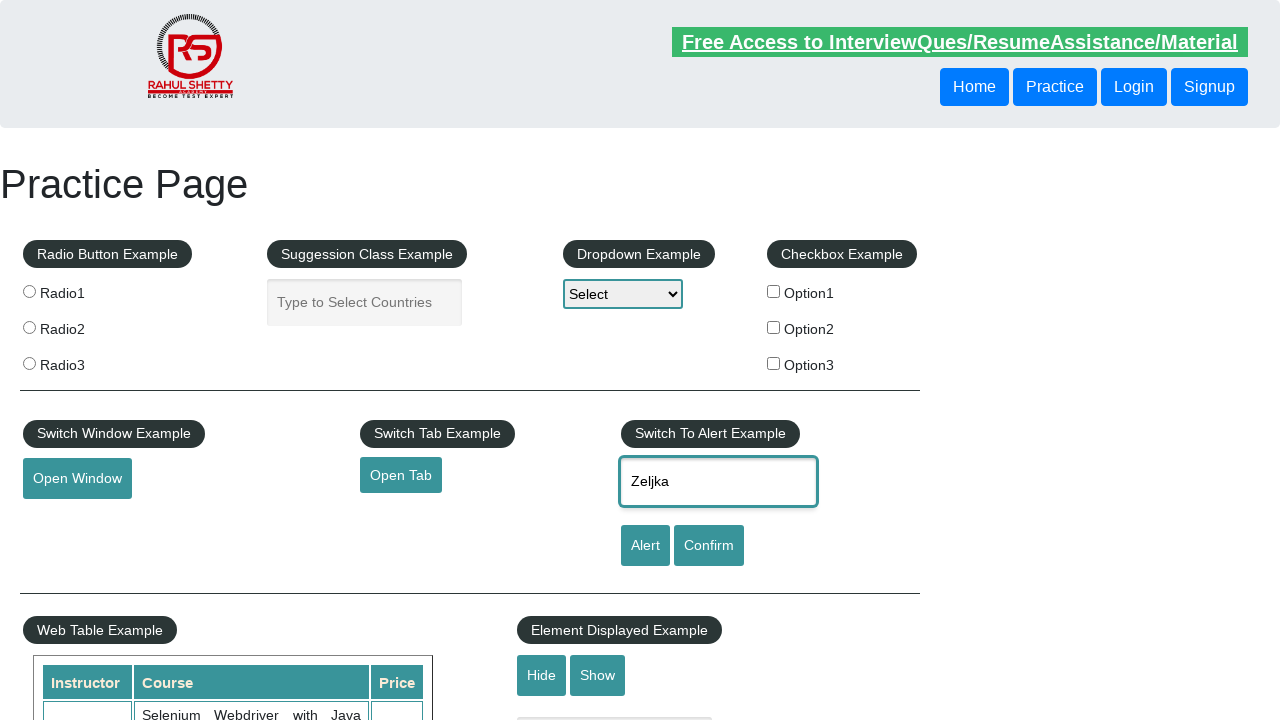

Clicked confirm button to trigger second alert at (709, 546) on #confirmbtn
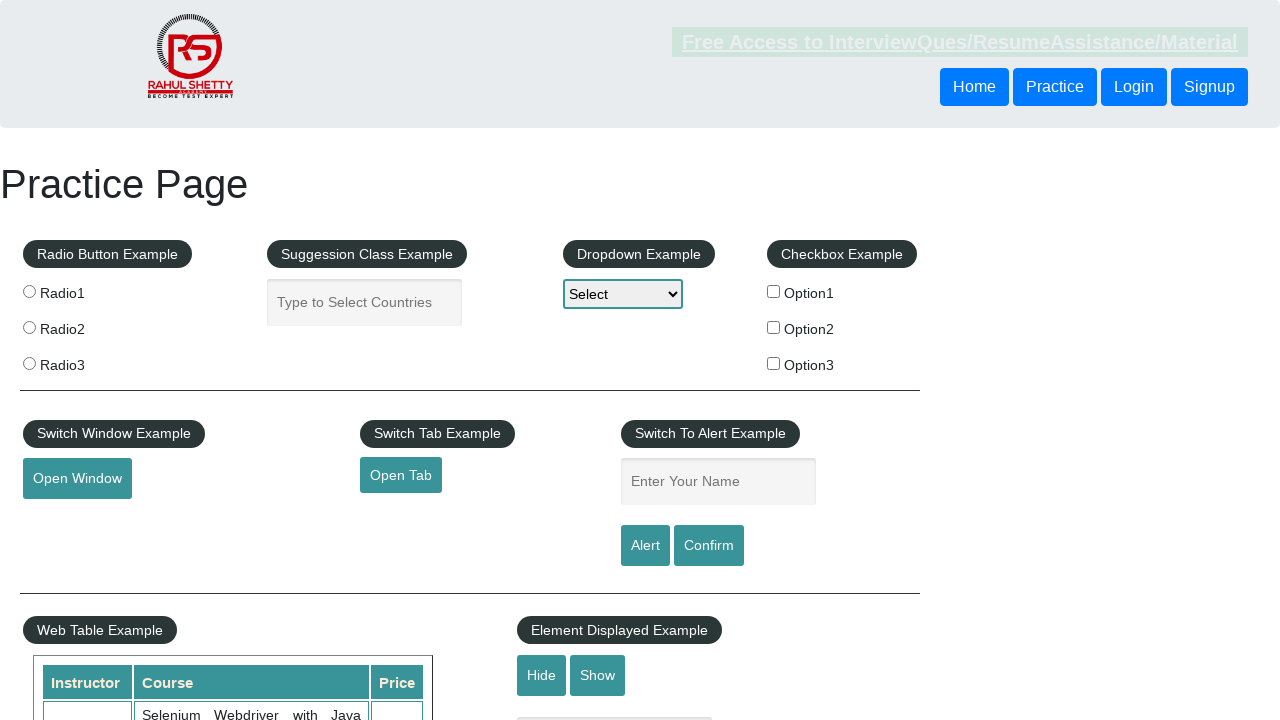

Set up dialog handler to dismiss confirm dialog
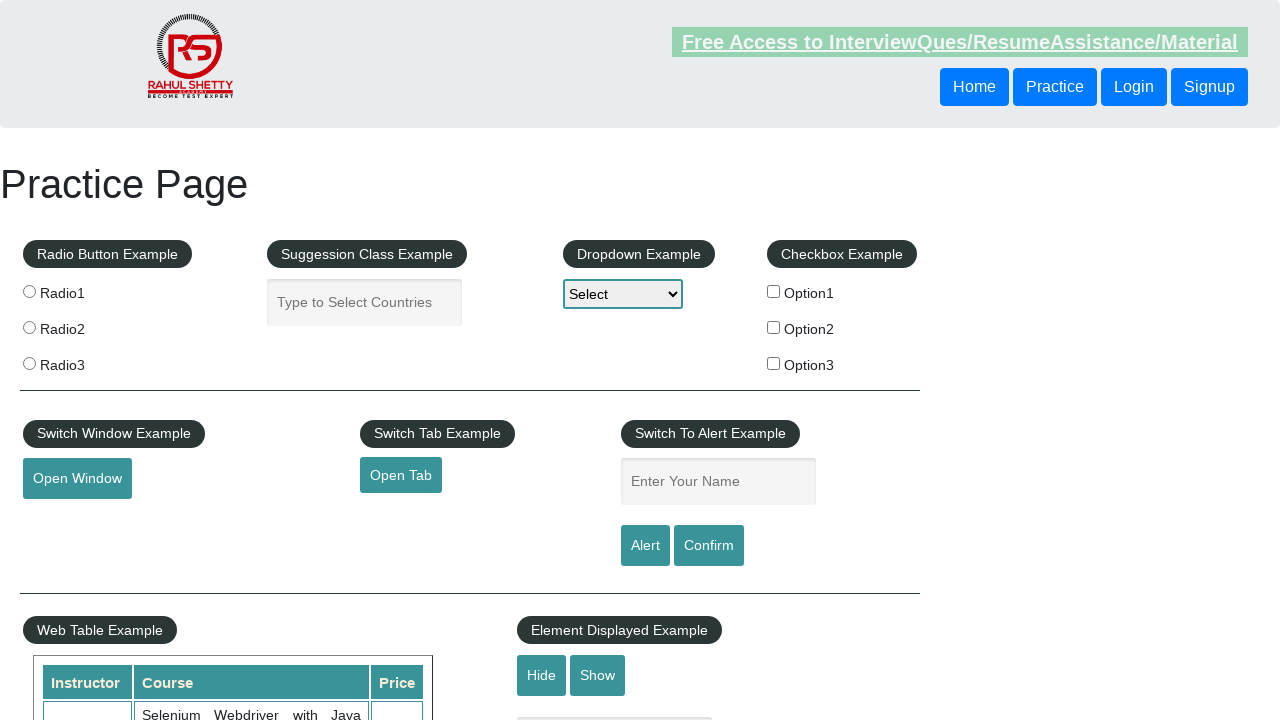

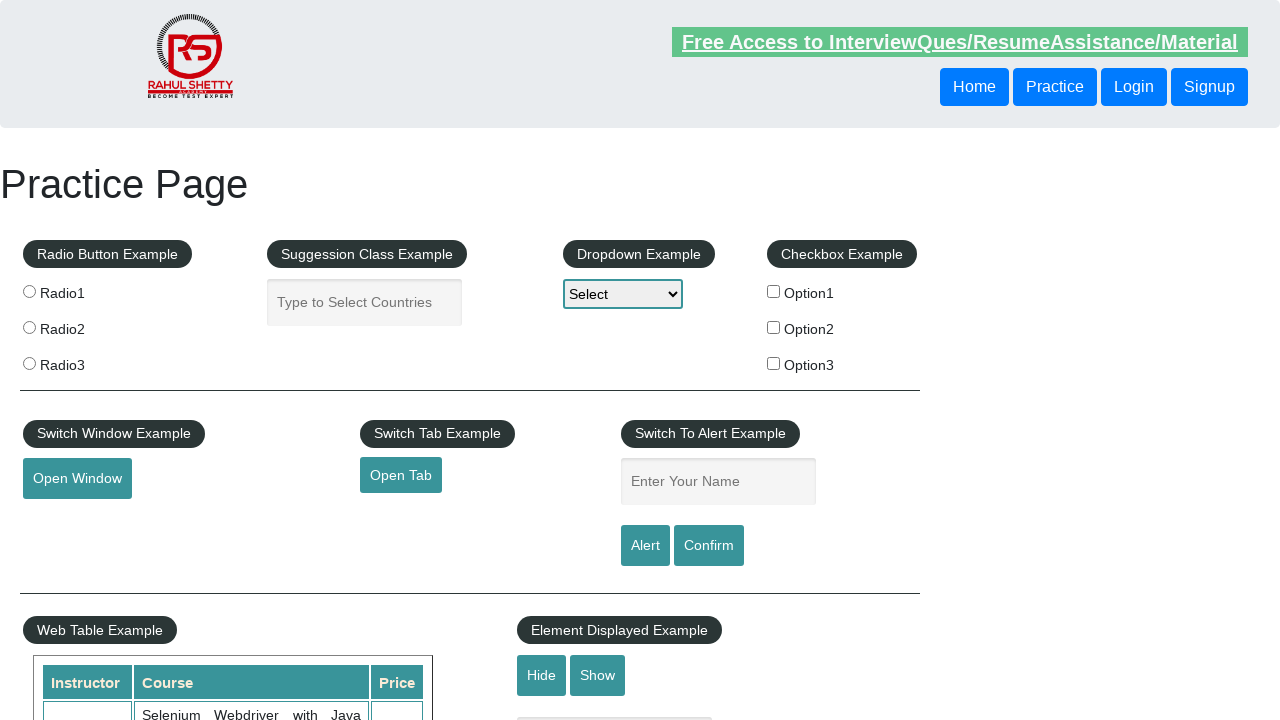